Tests JavaScript confirm dialog by clicking a button to trigger it, dismissing (canceling) the dialog, and verifying the cancel result message.

Starting URL: https://testcenter.techproeducation.com/index.php?page=javascript-alerts

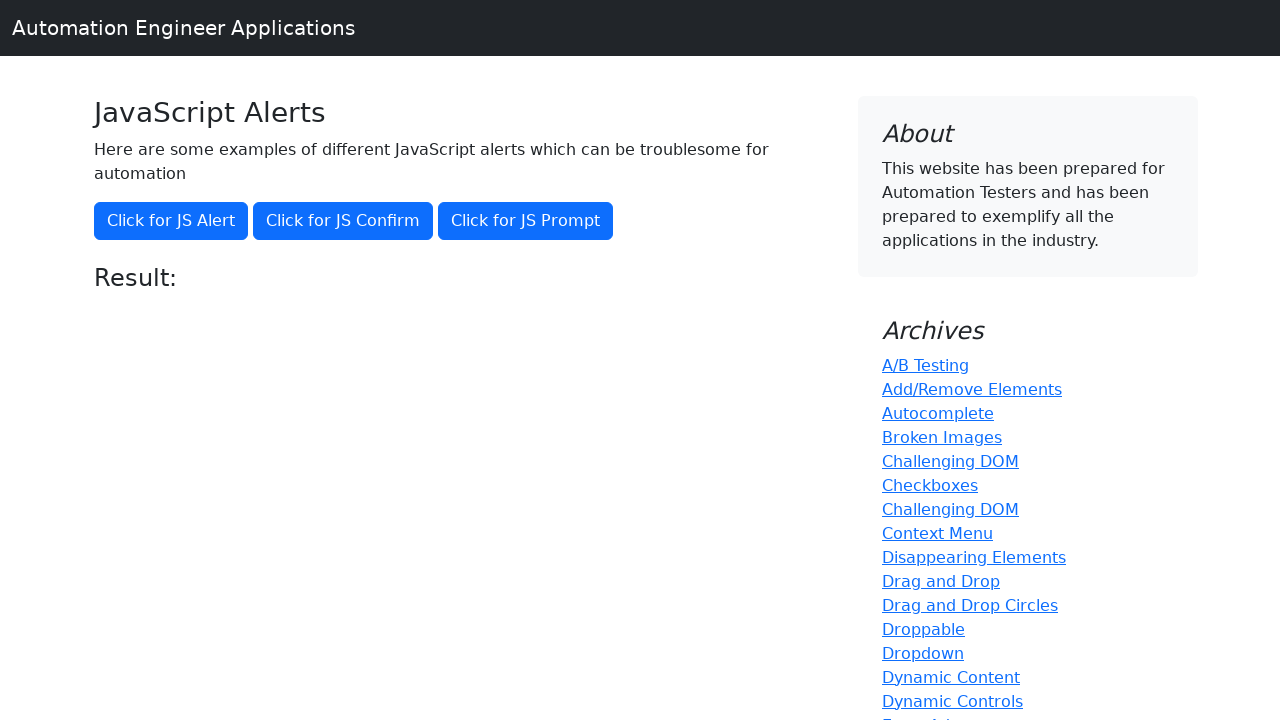

Set up dialog handler to dismiss confirm dialog
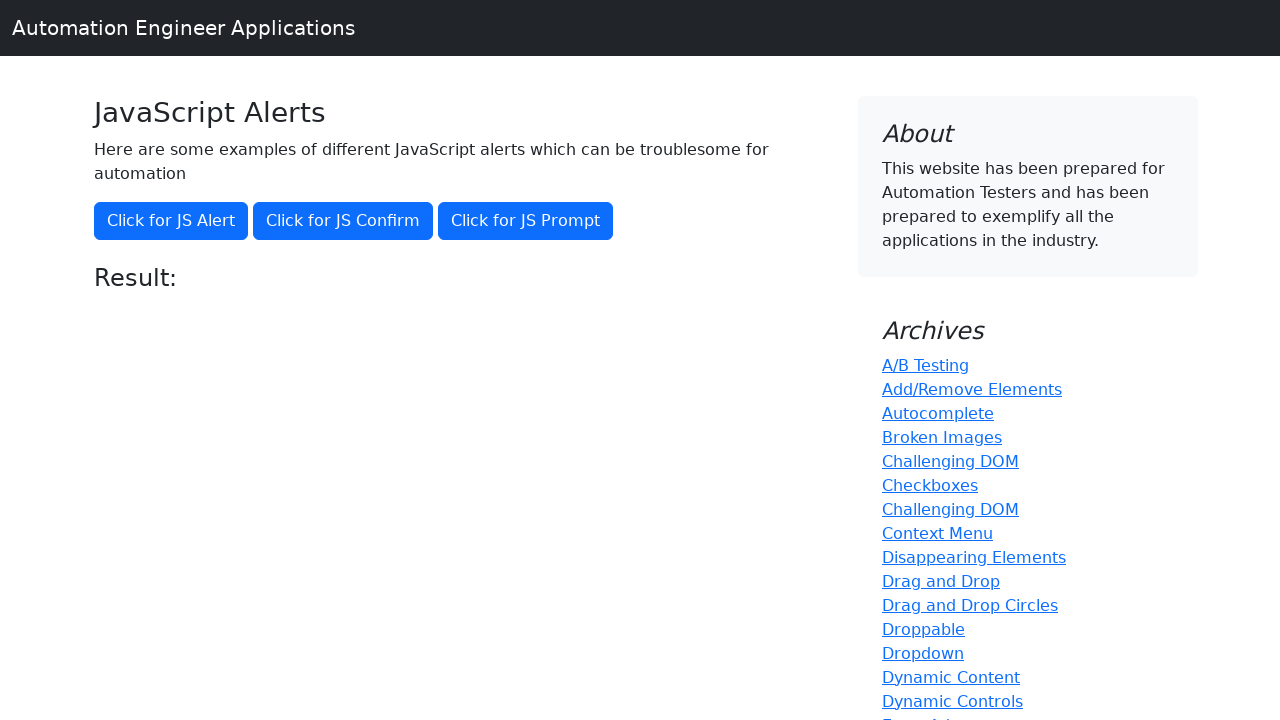

Clicked button to trigger JavaScript confirm dialog at (343, 221) on xpath=//button[@onclick='jsConfirm()']
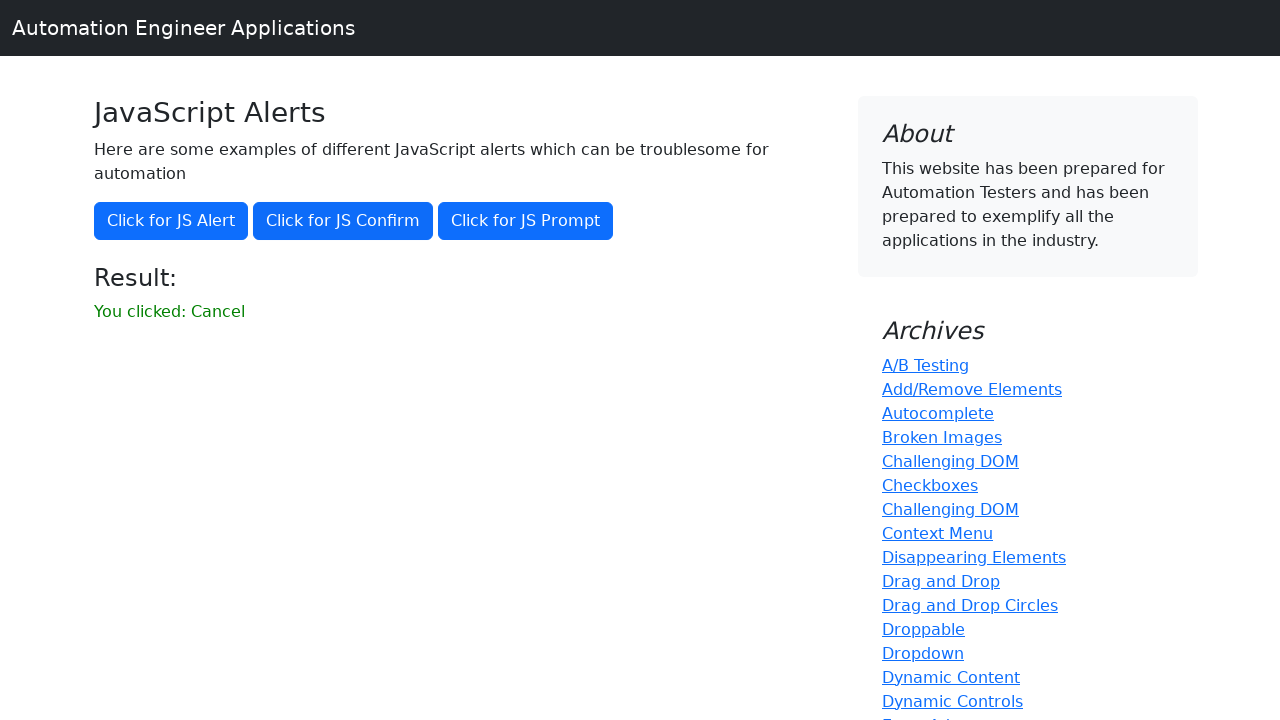

Result message element appeared after dismissing dialog
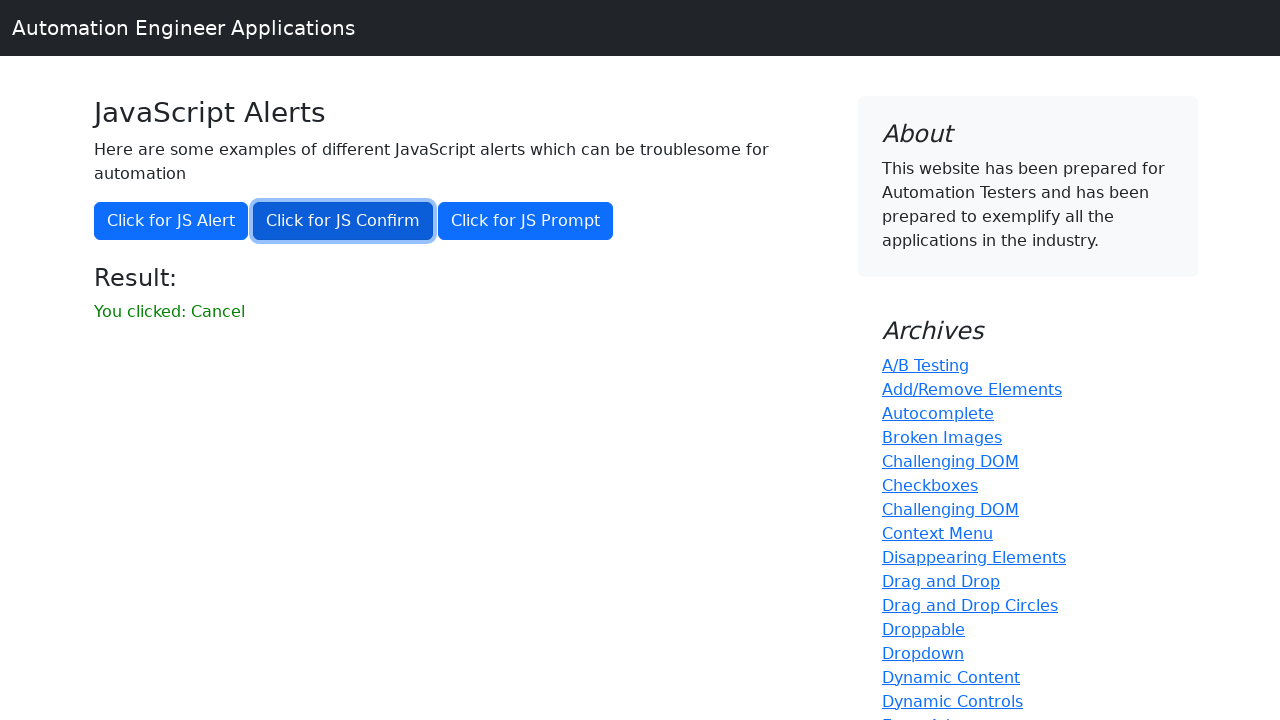

Retrieved result message text
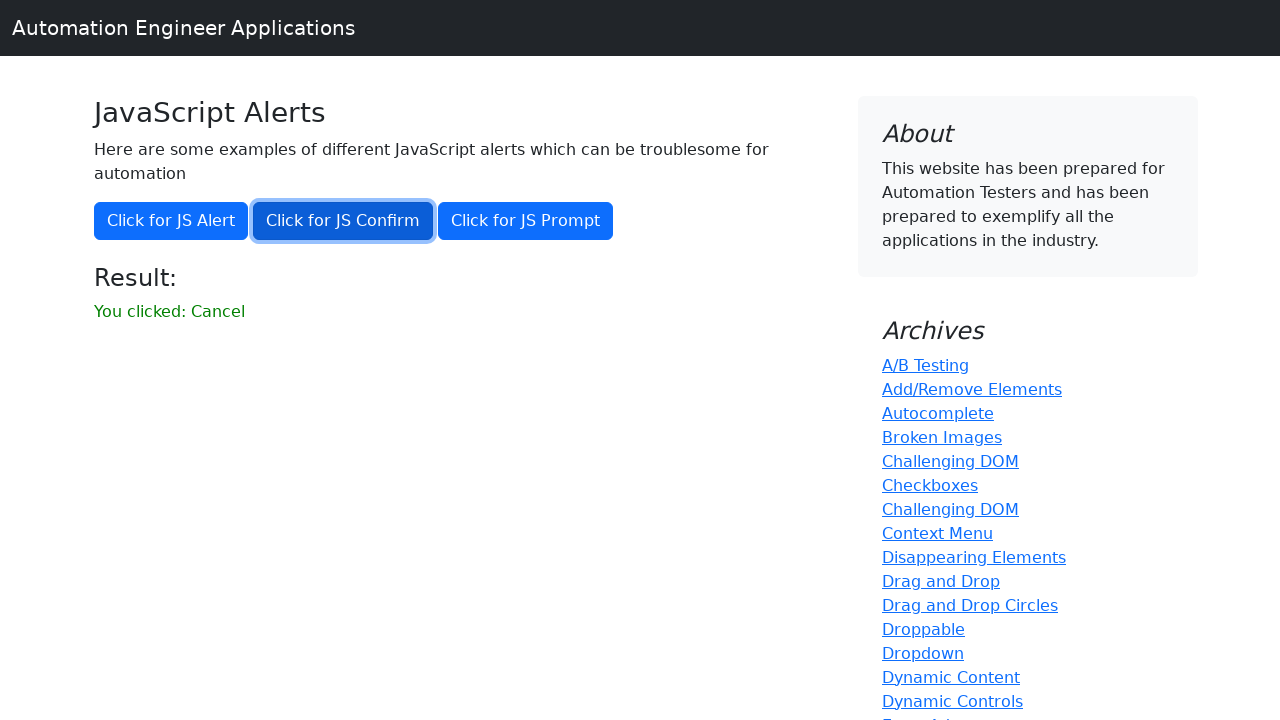

Verified result message is 'You clicked: Cancel'
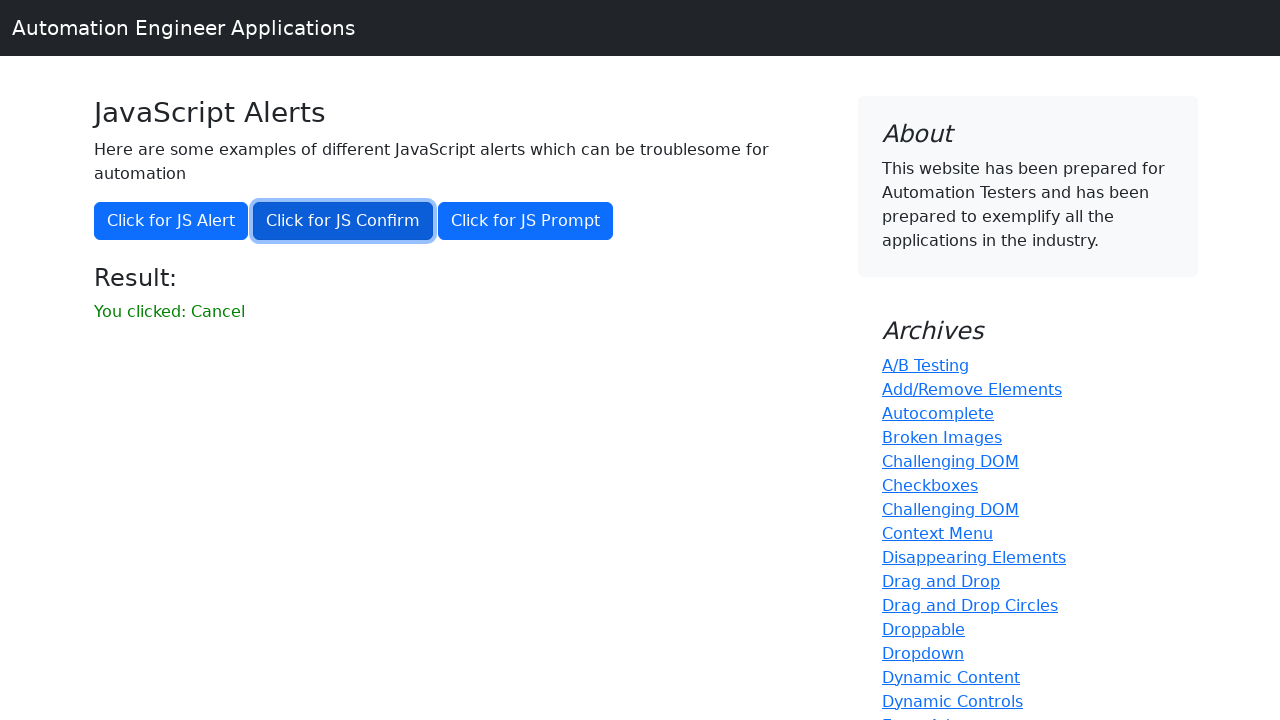

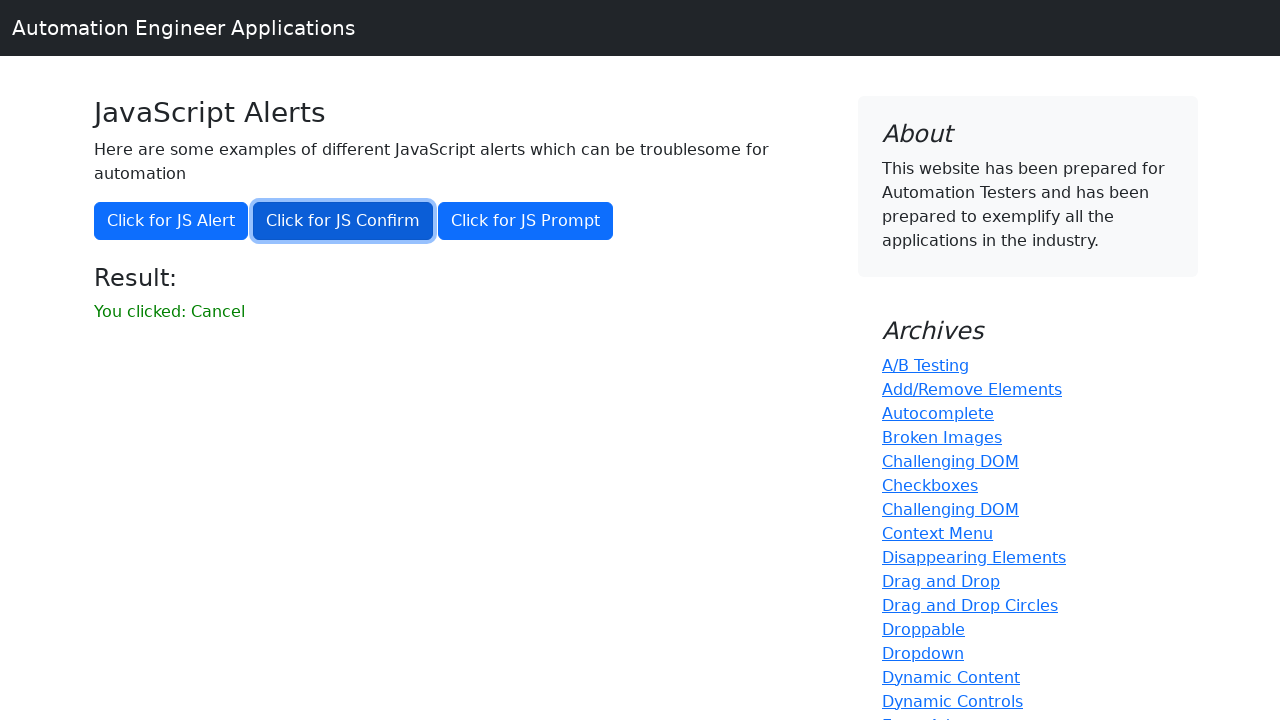